Tests the Forgot Password form by clicking the forgot password link and verifying the form elements including title, description, username field, and buttons are displayed correctly

Starting URL: https://opensource-demo.orangehrmlive.com/web/index.php/auth/login

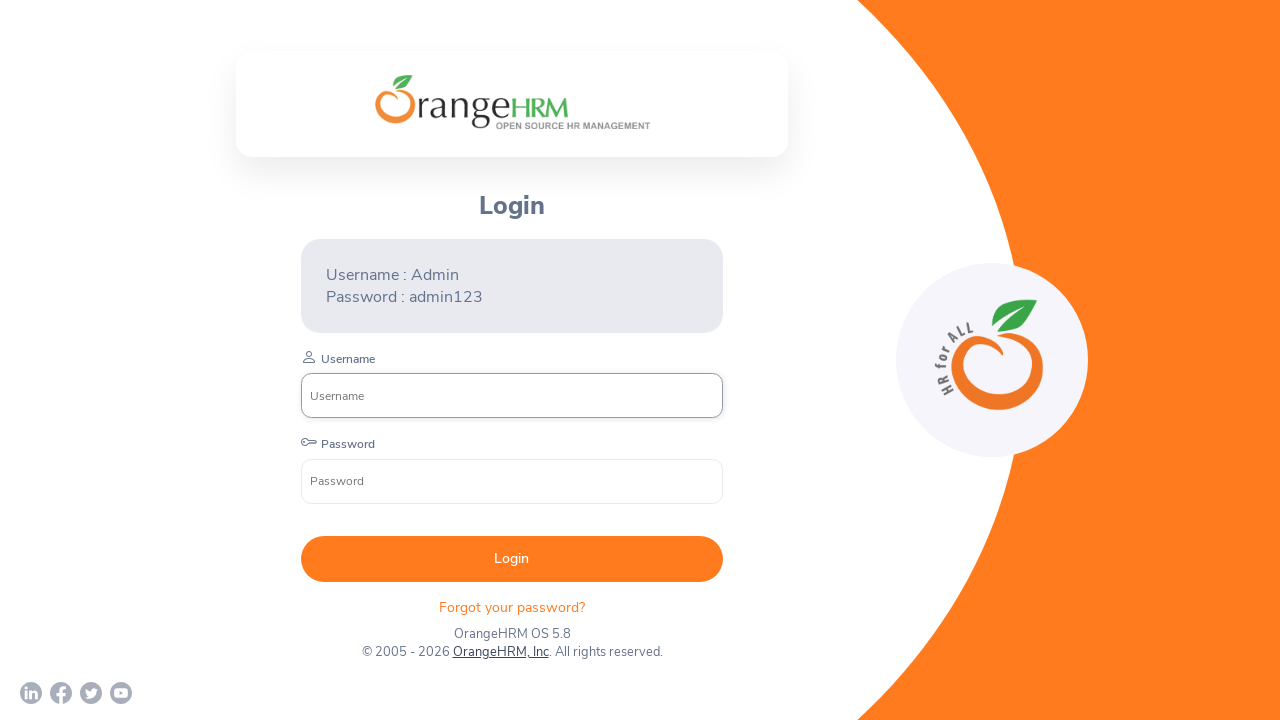

Clicked on the Forgot password link at (512, 607) on xpath=//div[@class='orangehrm-login-forgot']/p
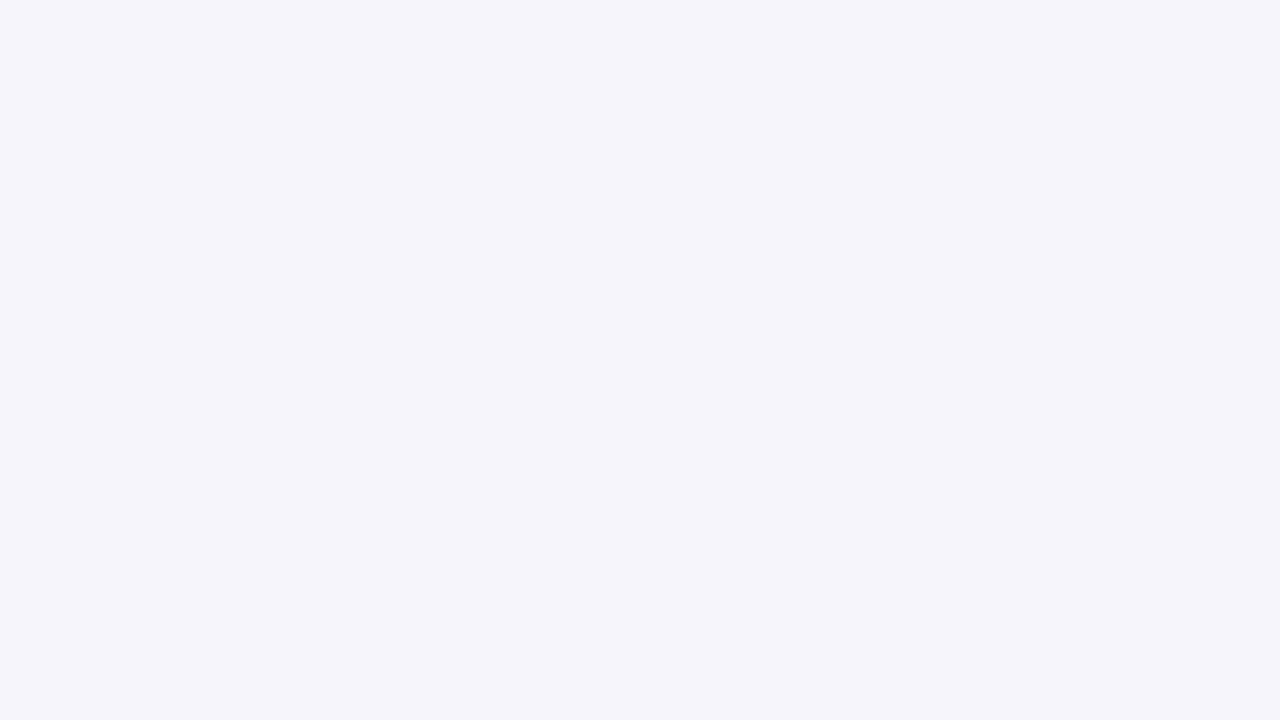

Reset password form URL loaded successfully
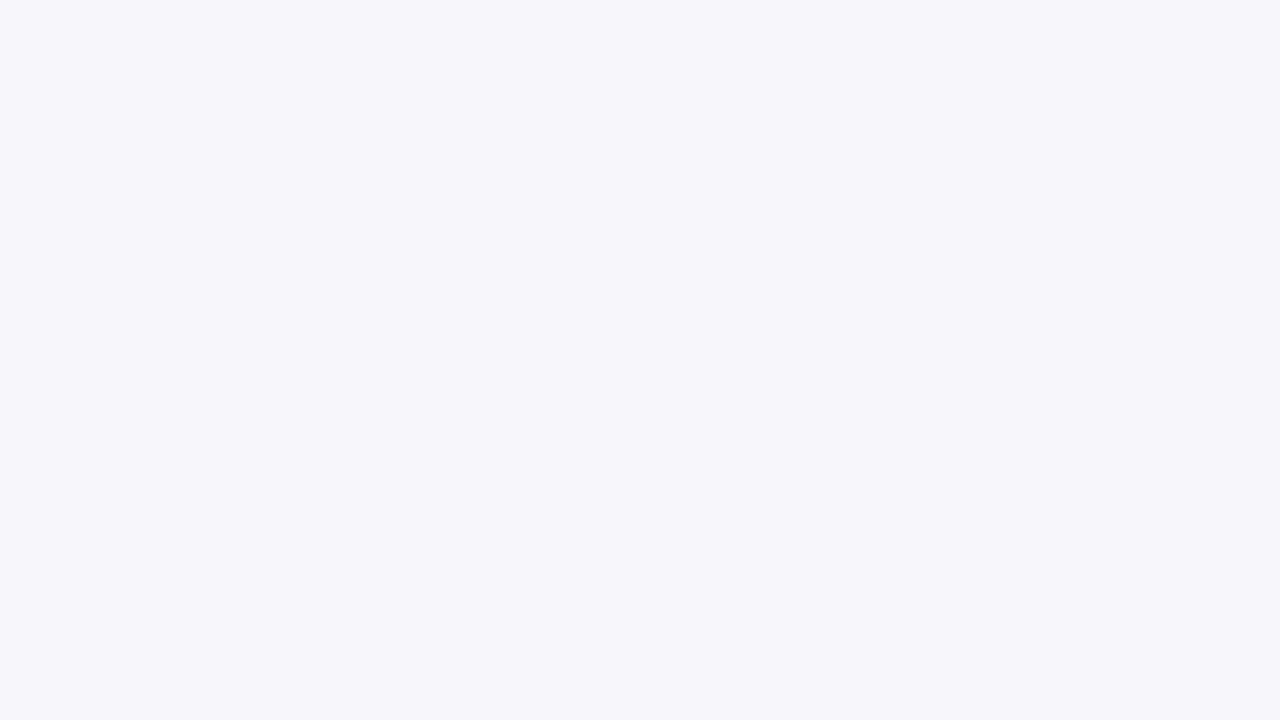

Form title element is visible
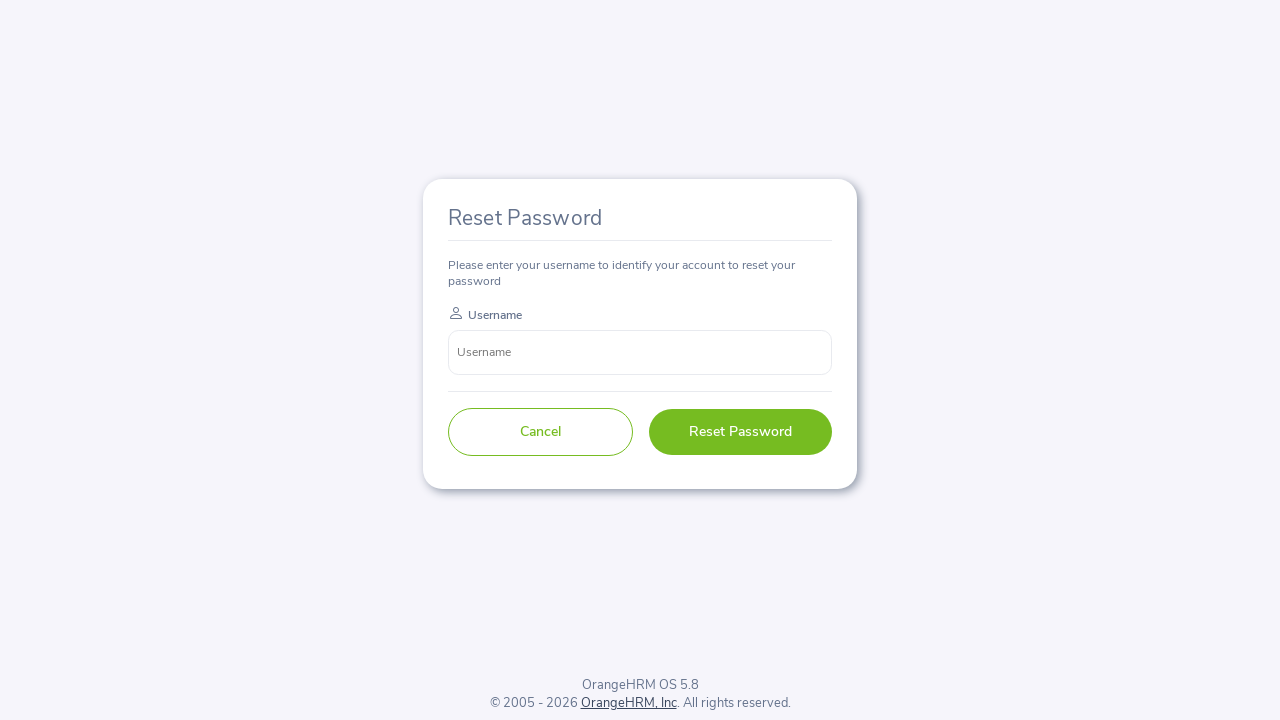

Cancel button is visible on the form
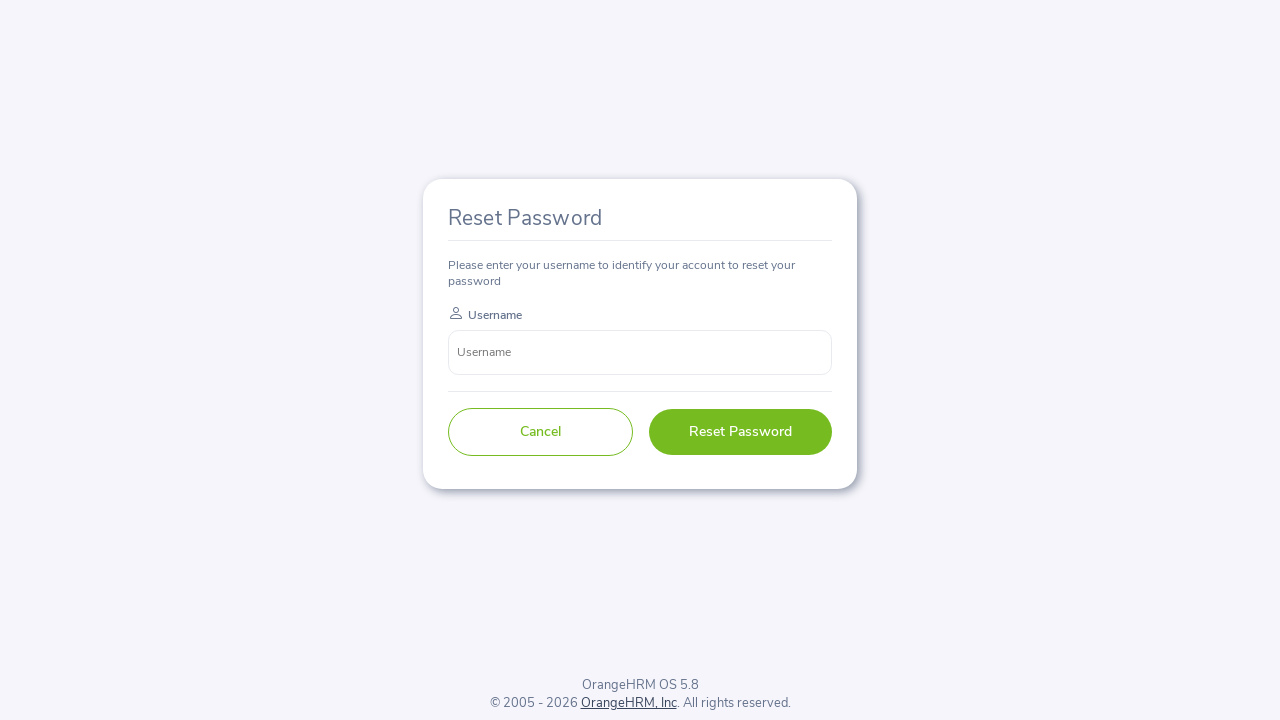

Reset Password button is visible on the form
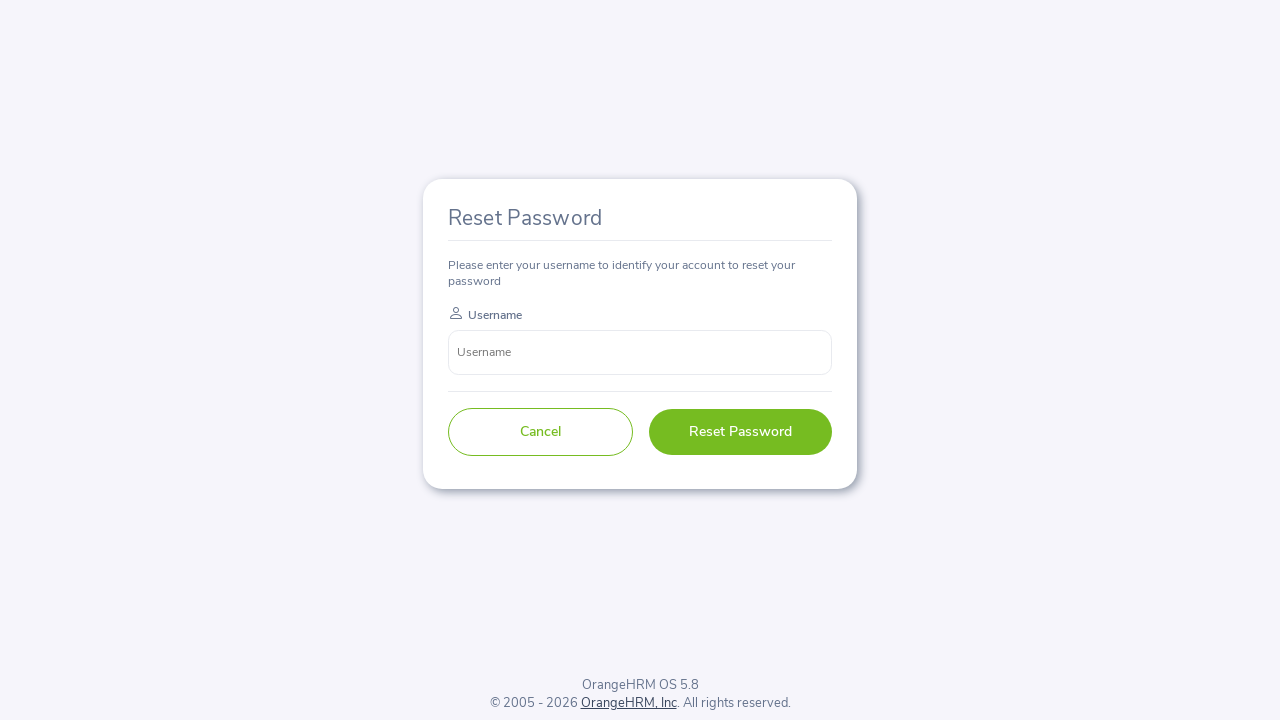

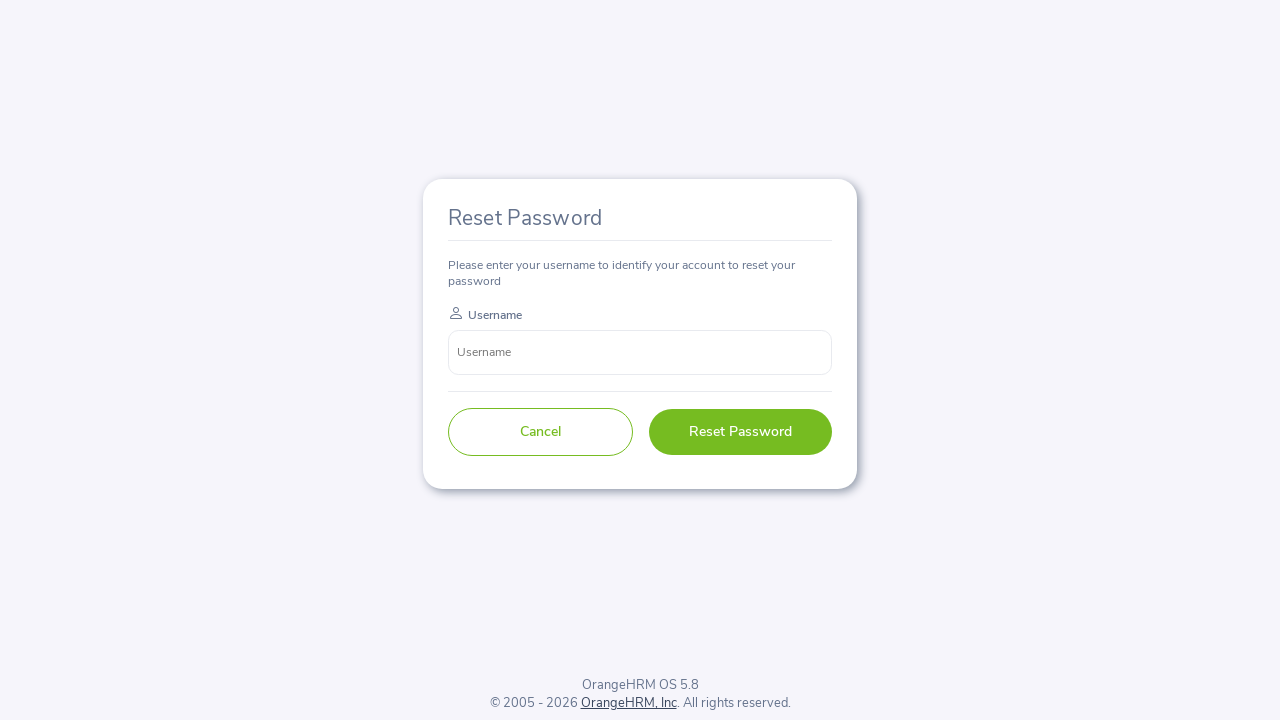